Tests an e-commerce vegetable shopping flow by adding specific items (Cucumber, Brocolli, Beetroot) to cart, proceeding to checkout, and applying a promo code to verify the discount functionality.

Starting URL: https://rahulshettyacademy.com/seleniumPractise/

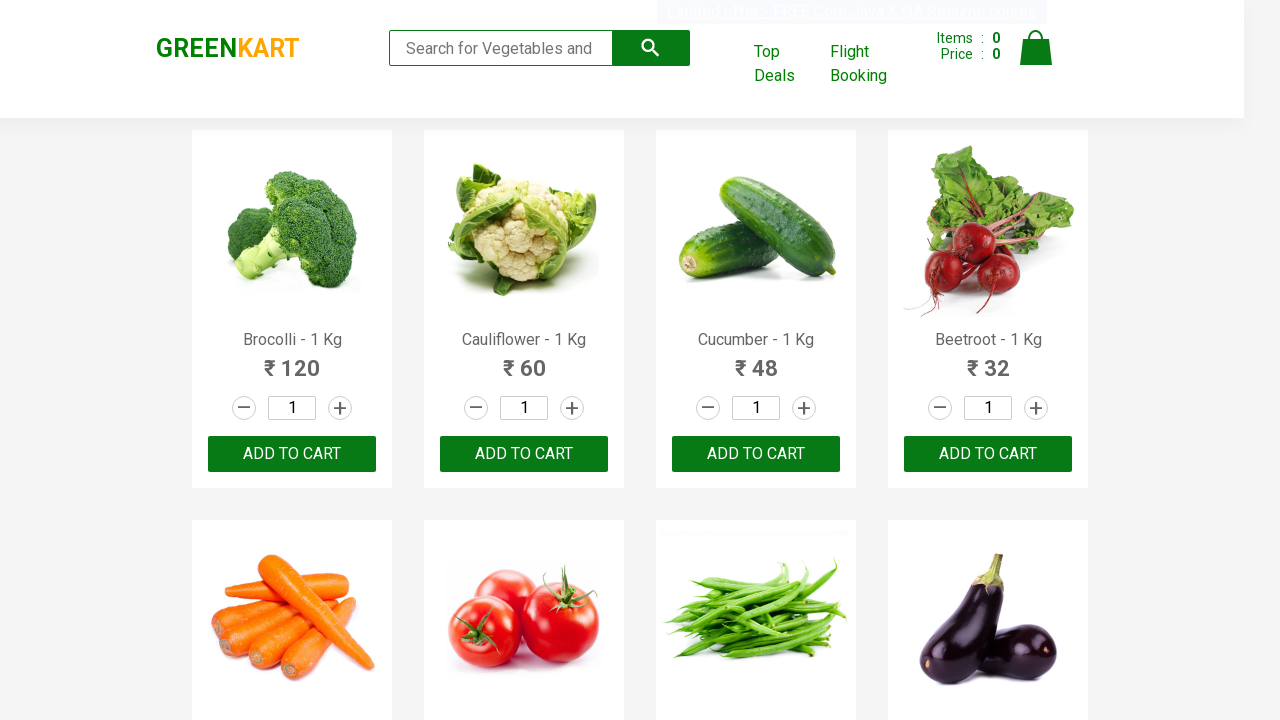

Waited for product list to load
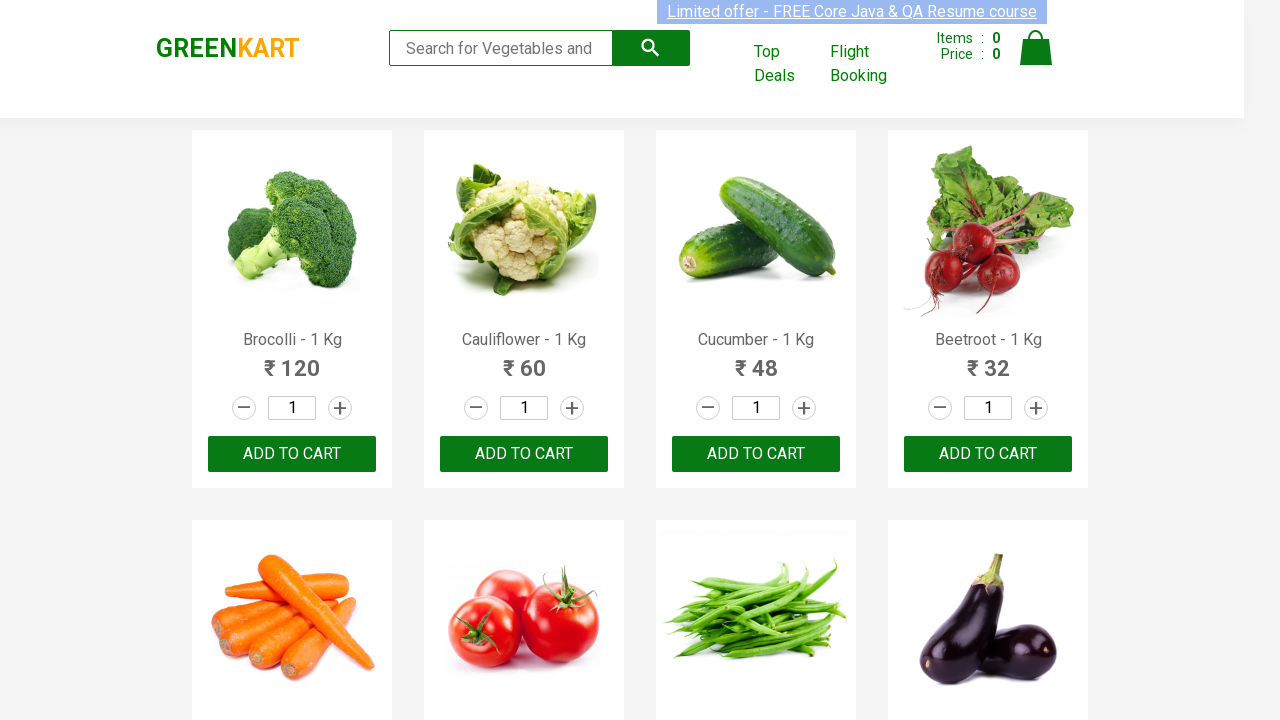

Retrieved all product name elements
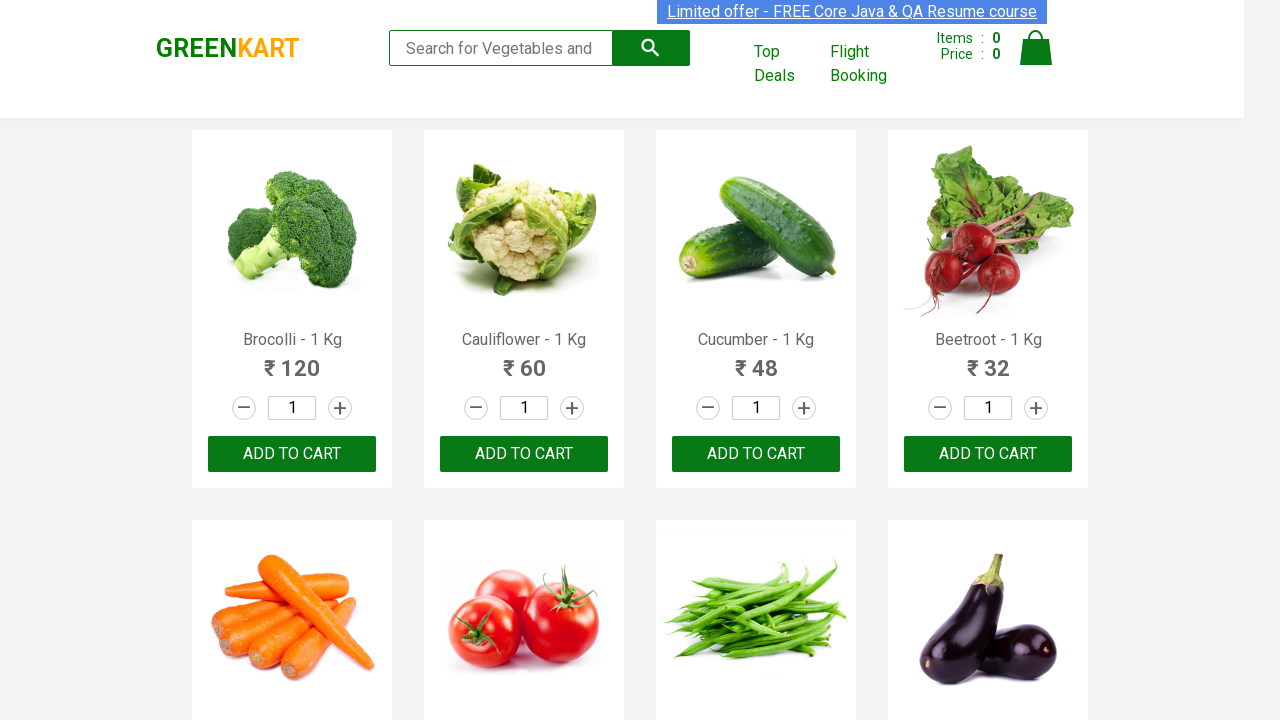

Retrieved all add to cart buttons
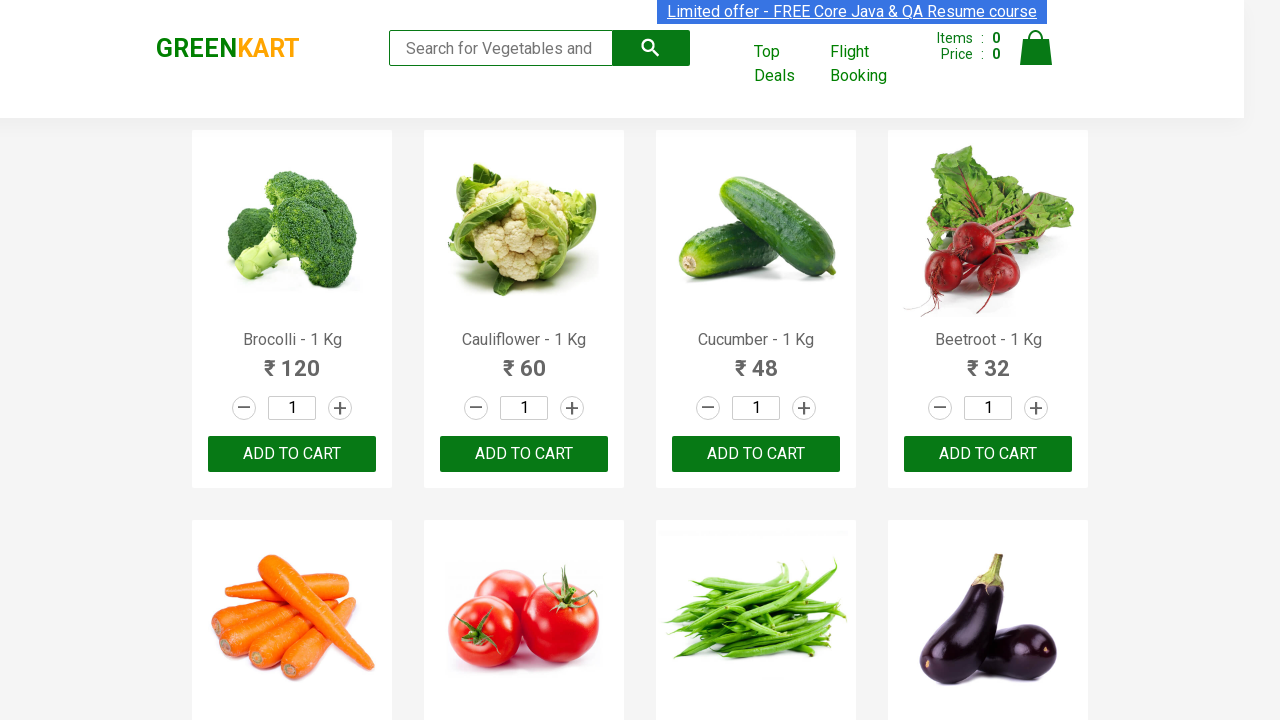

Clicked 'Add to cart' button for Brocolli at (292, 454) on div.product-action button >> nth=0
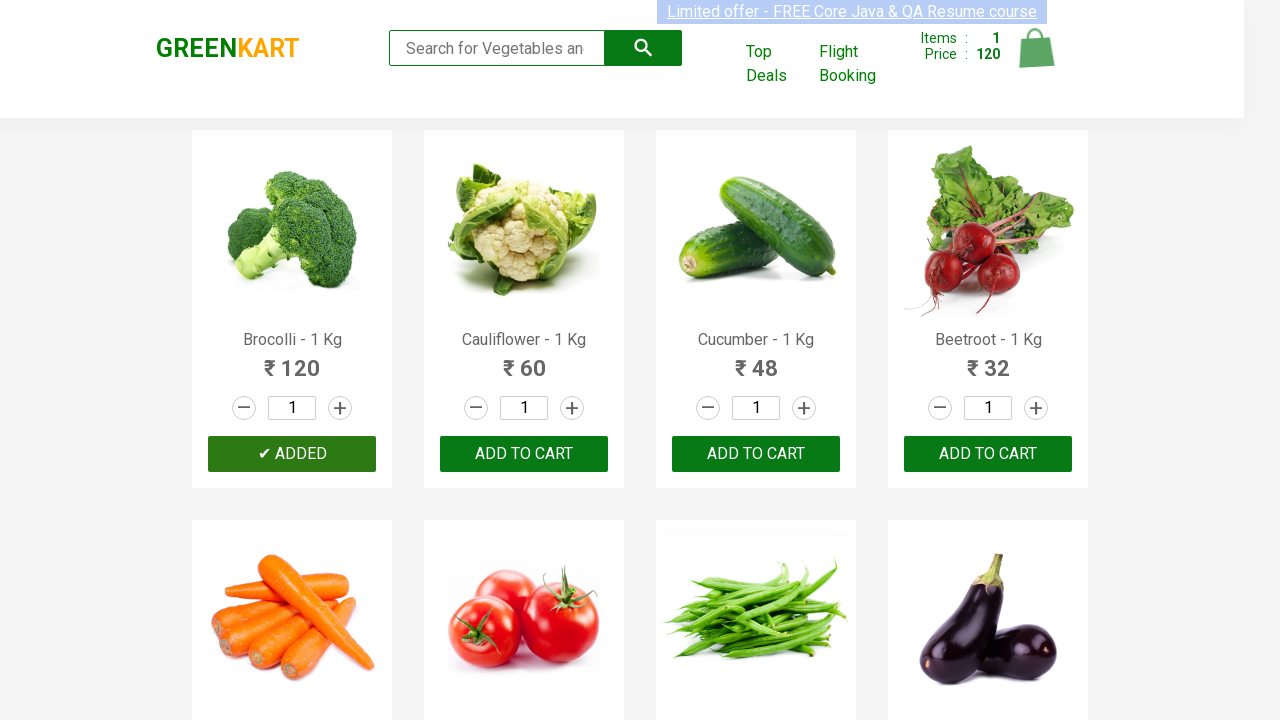

Clicked 'Add to cart' button for Cucumber at (756, 454) on div.product-action button >> nth=2
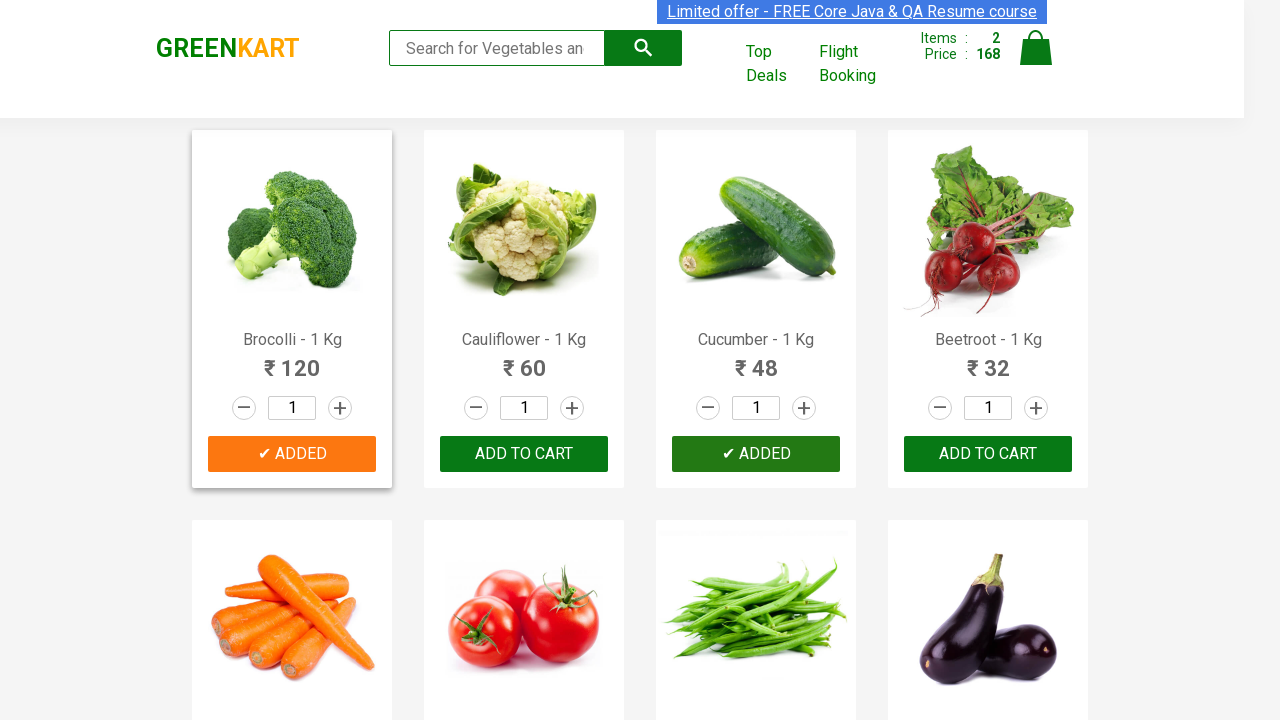

Clicked 'Add to cart' button for Beetroot at (988, 454) on div.product-action button >> nth=3
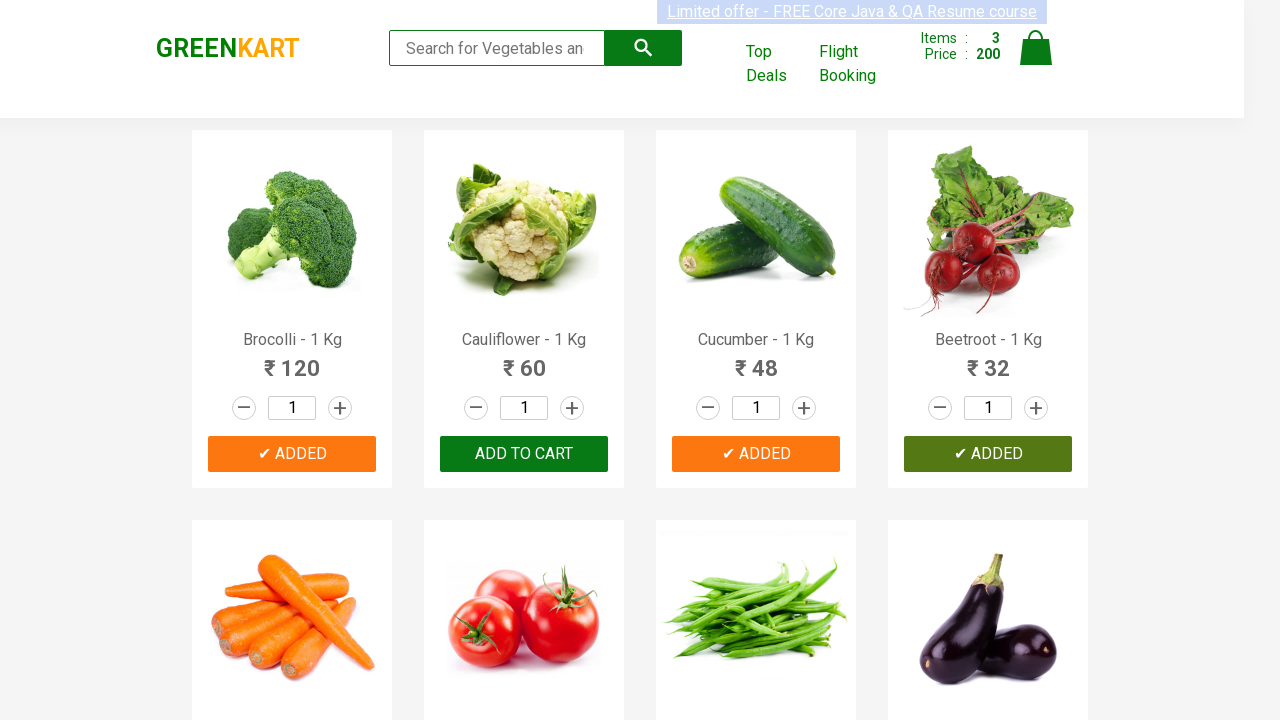

Clicked cart icon to view cart at (1036, 48) on img[alt='Cart']
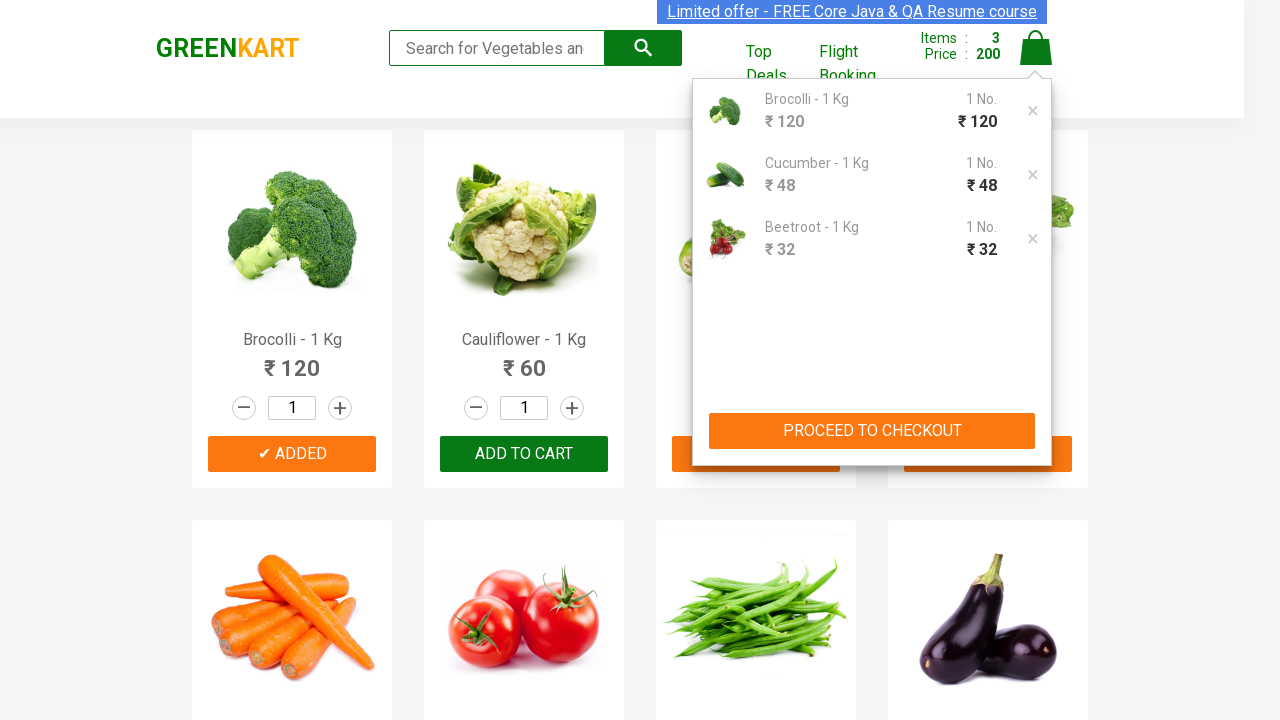

Clicked 'PROCEED TO CHECKOUT' button at (872, 431) on xpath=//button[contains(text(),'PROCEED TO CHECKOUT')]
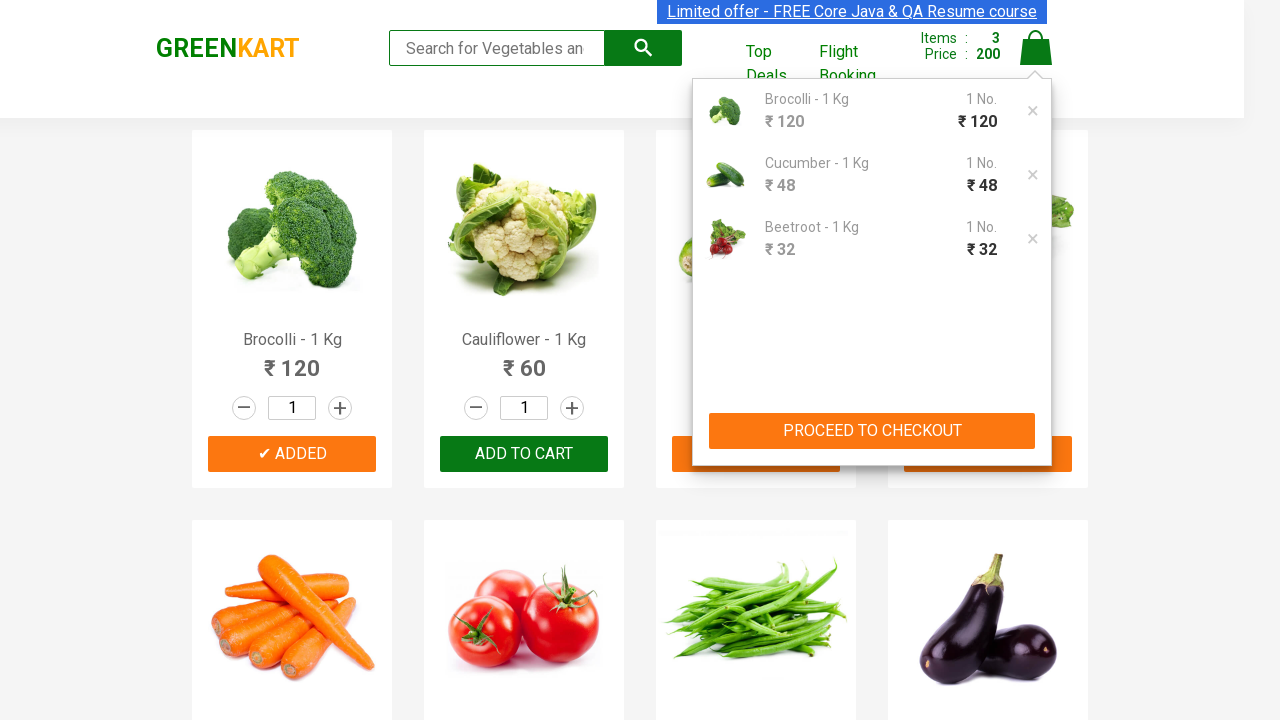

Promo code input field became visible
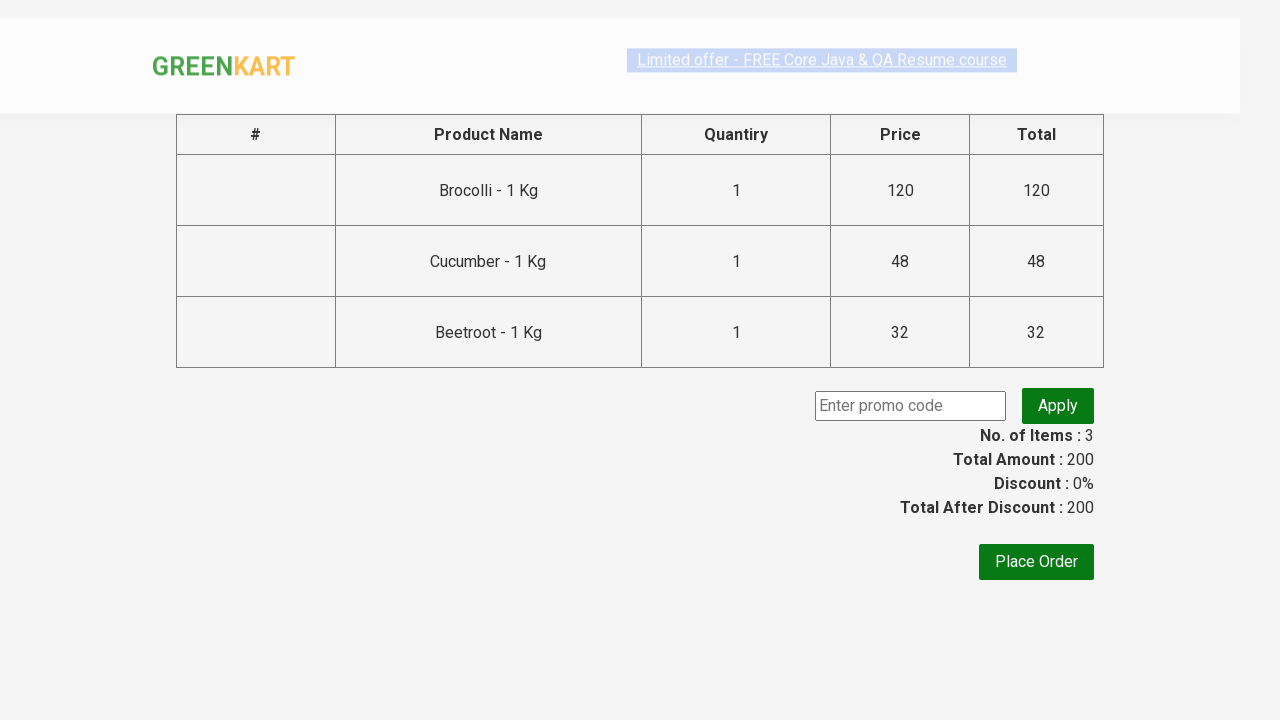

Entered promo code 'rahulshettyacademy' in the input field on input.promoCode
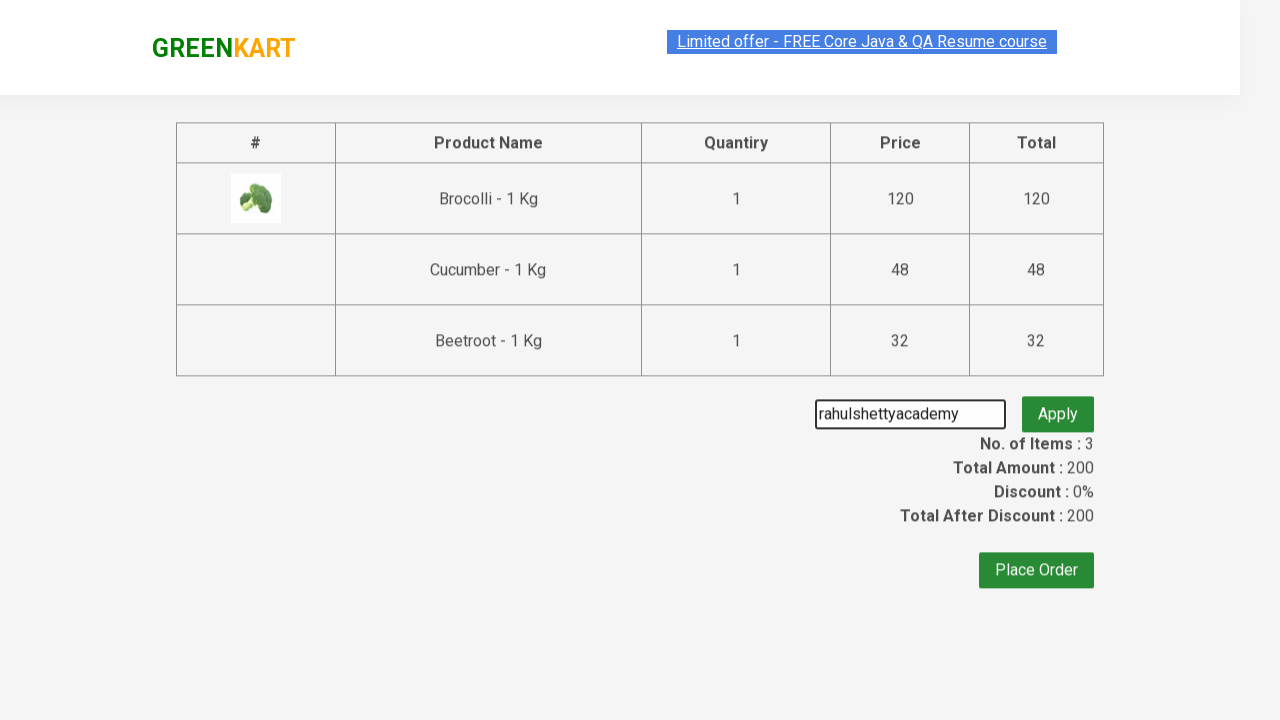

Clicked 'Apply' button to apply the promo code at (1058, 406) on button.promoBtn
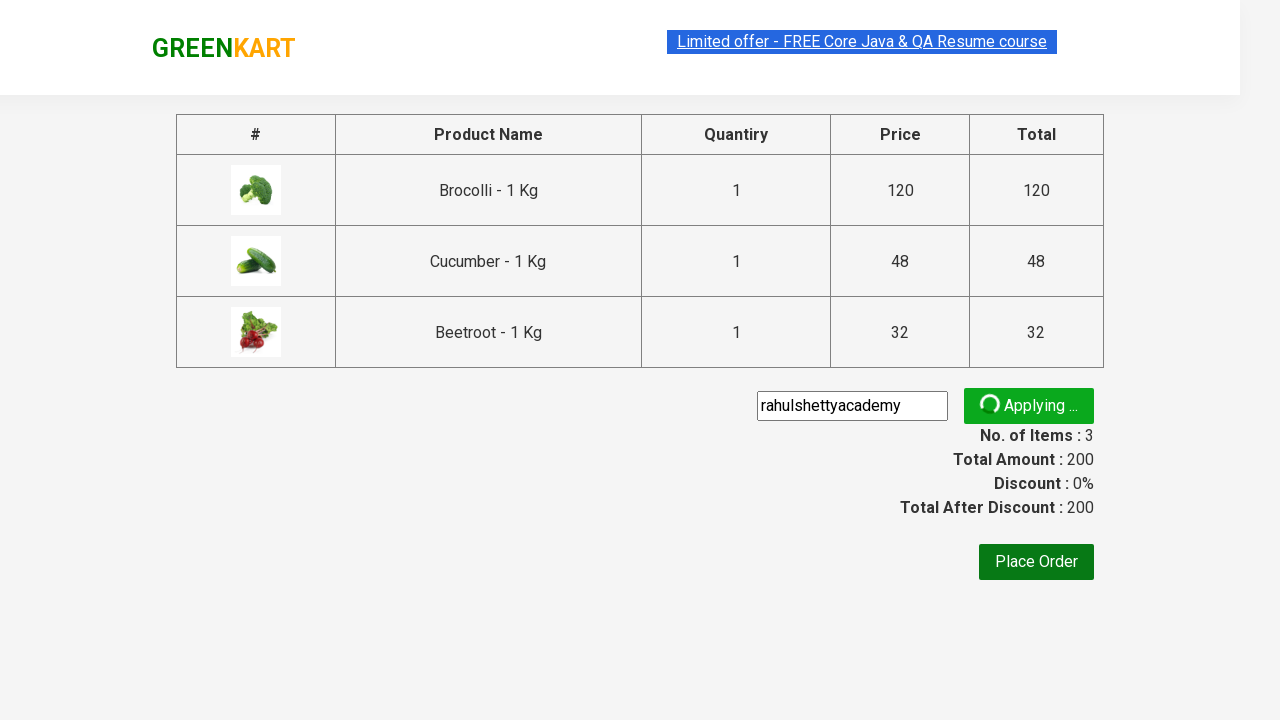

Promo code discount confirmation message appeared
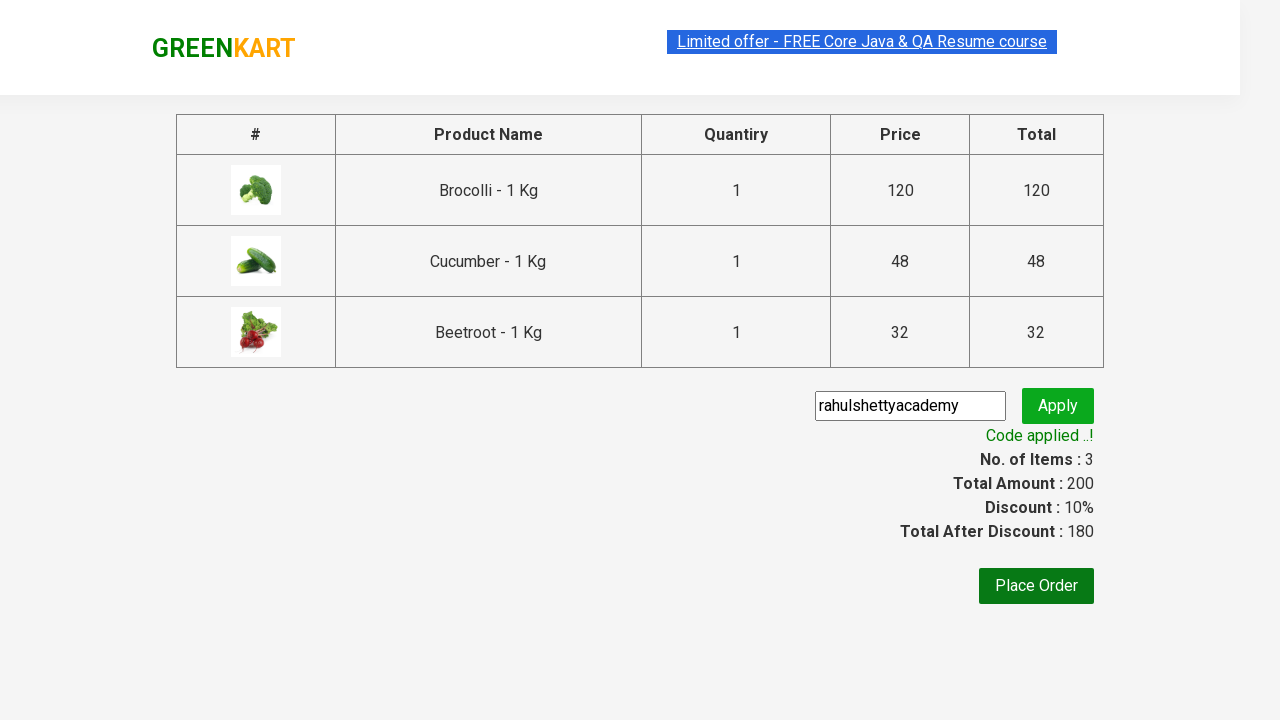

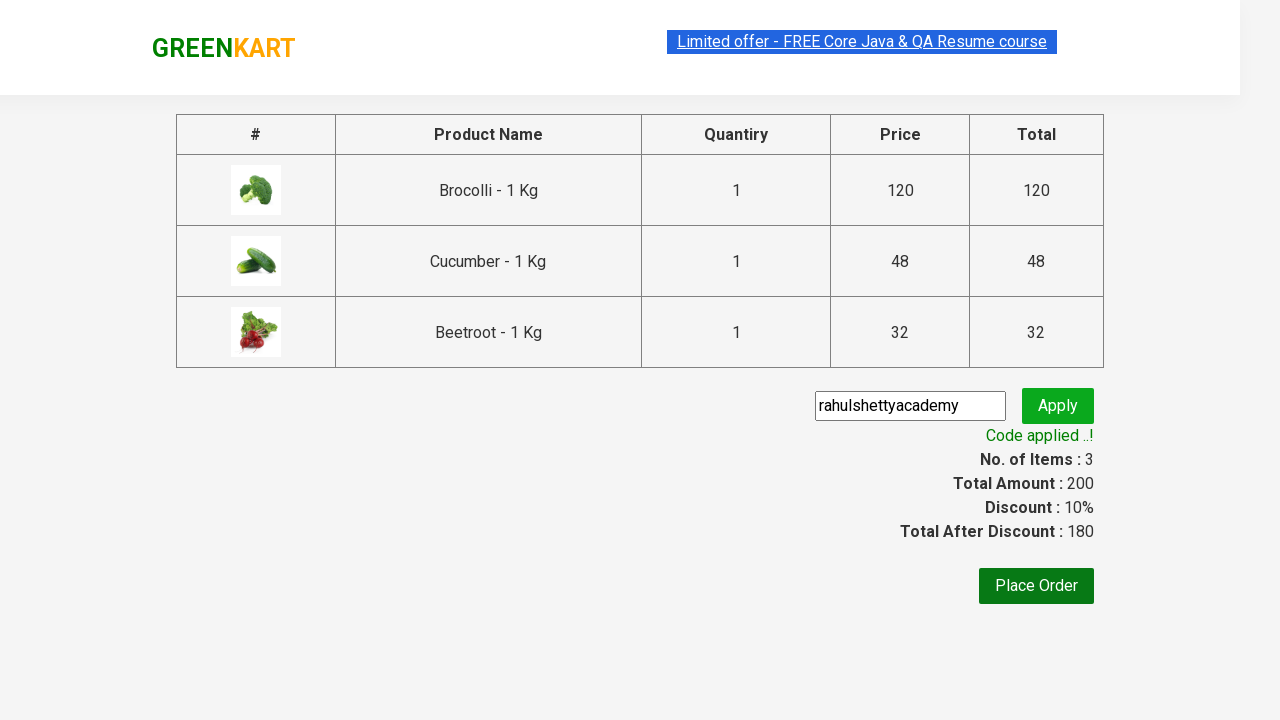